Tests checkbox functionality on a dropdowns practice page by verifying initial state, clicking the checkbox, and counting total checkboxes on the page

Starting URL: https://rahulshettyacademy.com/dropdownsPractise/

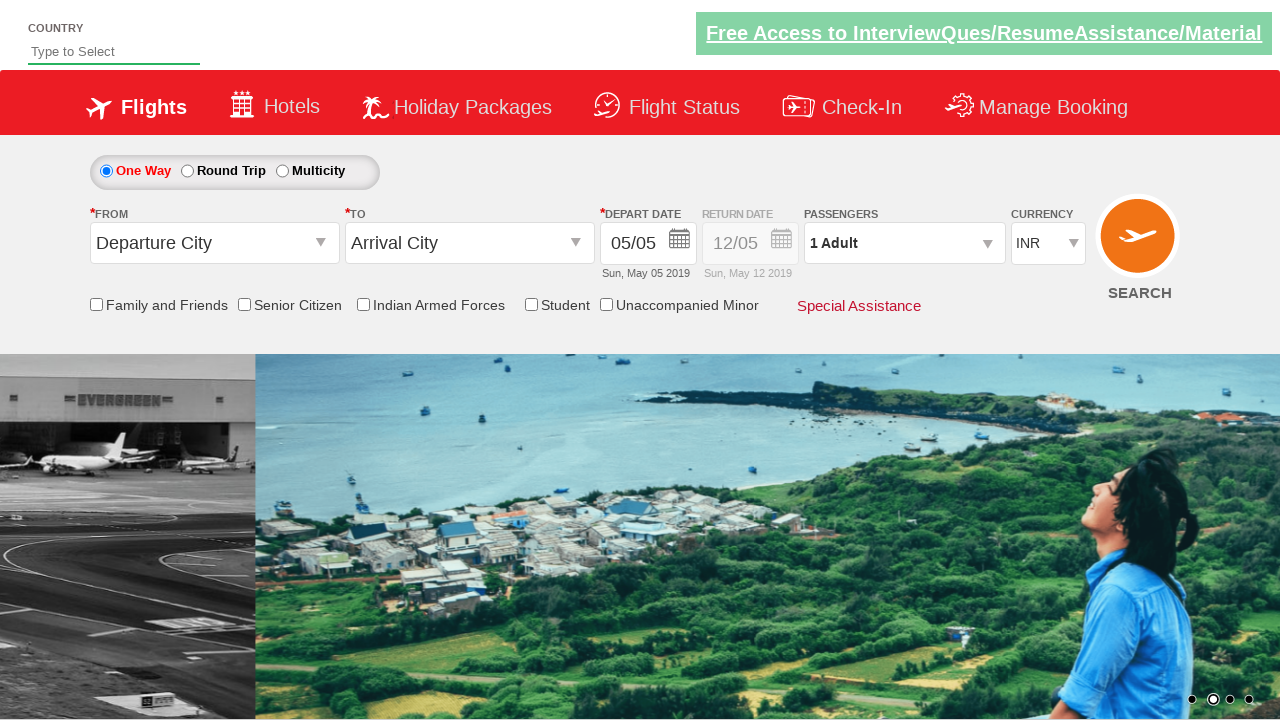

Located friends and family checkbox element
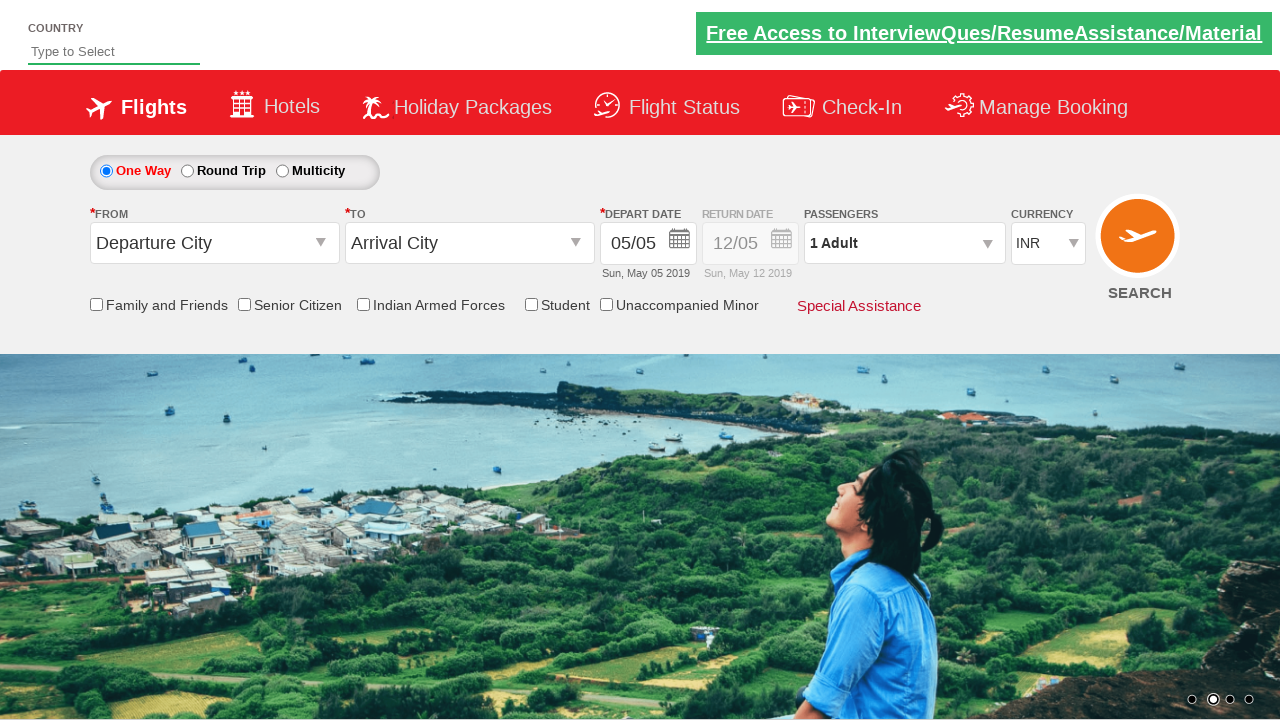

Verified checkbox is not initially selected
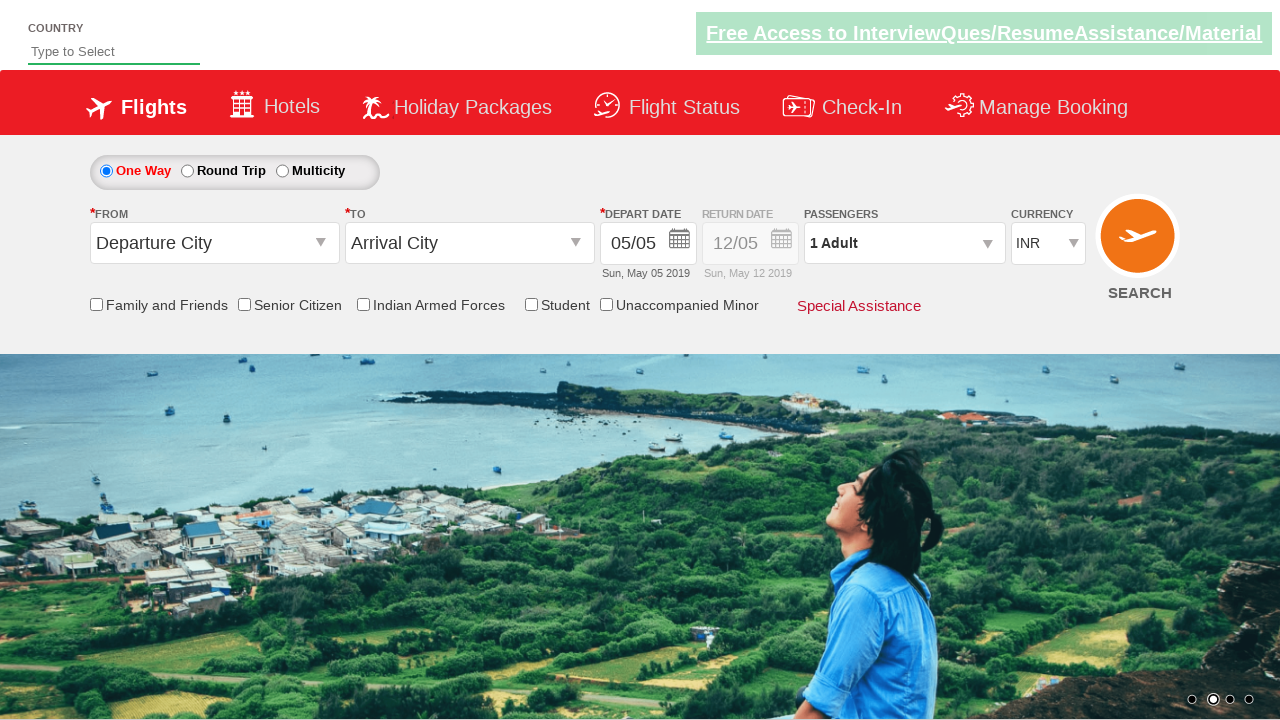

Clicked the friends and family checkbox at (96, 304) on #ctl00_mainContent_chk_friendsandfamily
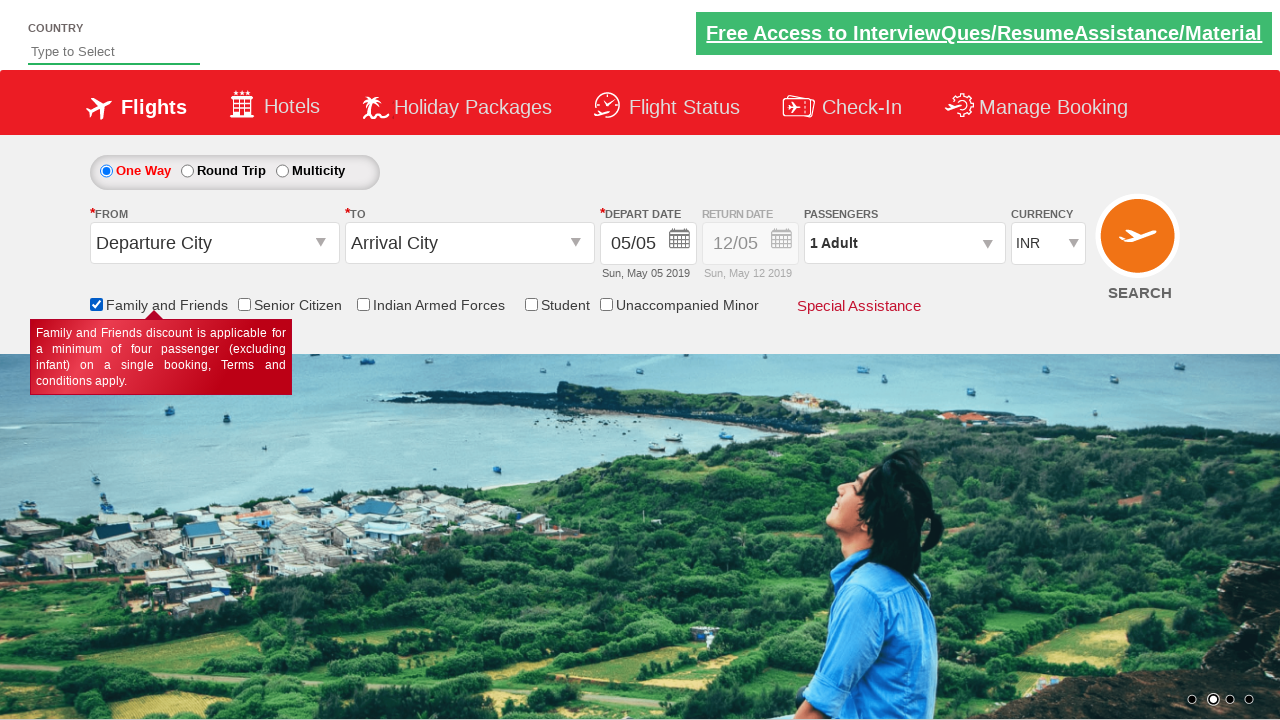

Verified checkbox is now selected after clicking
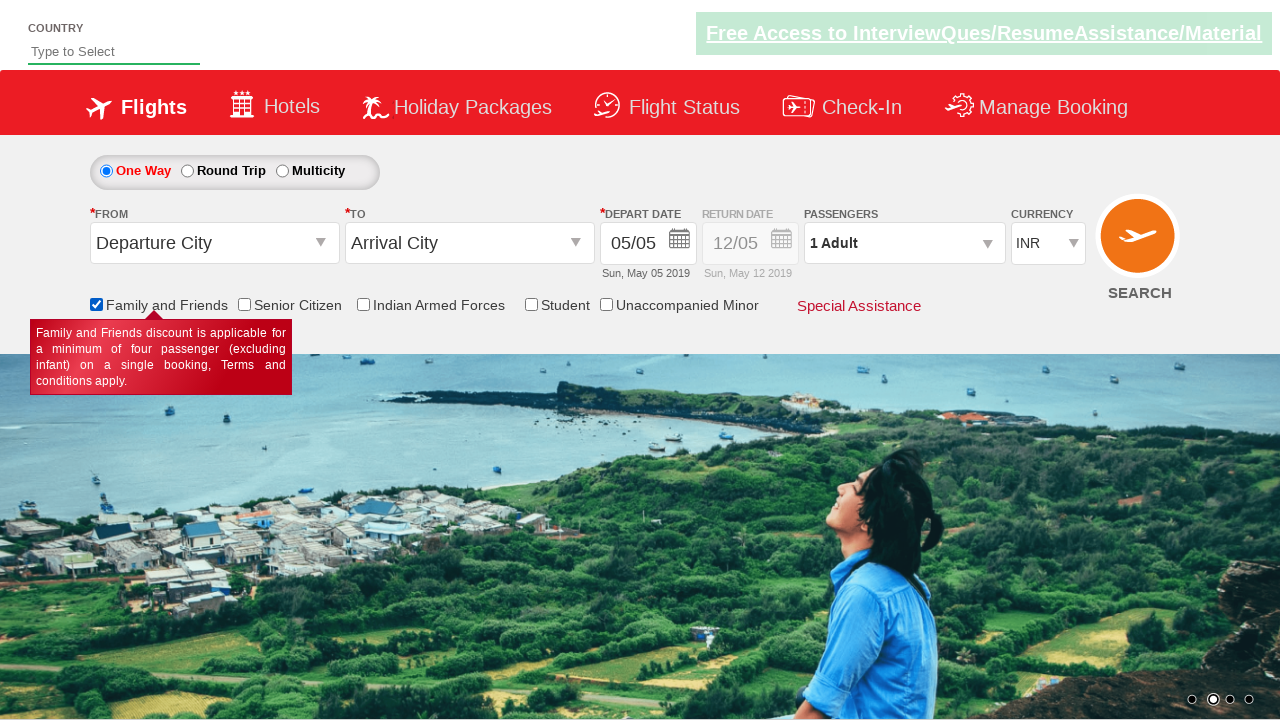

Located all checkbox elements on the page
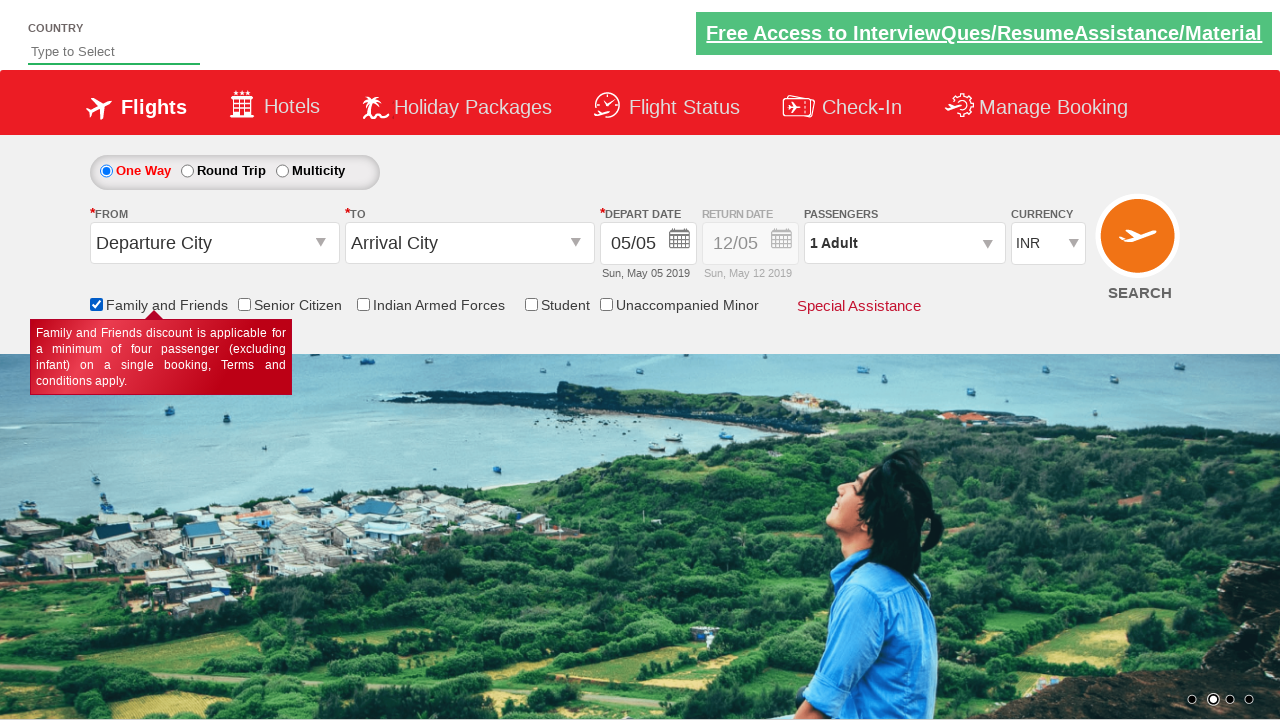

Counted total checkboxes on page: 6
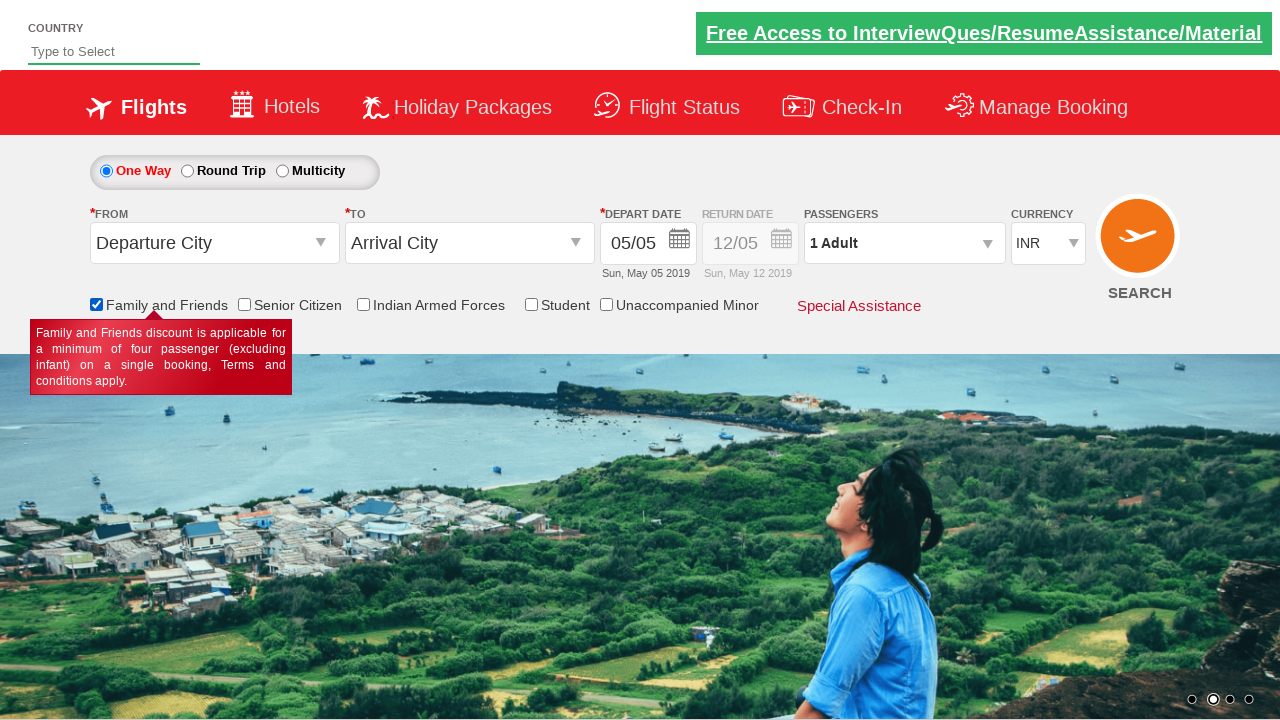

Printed checkbox count result: 6
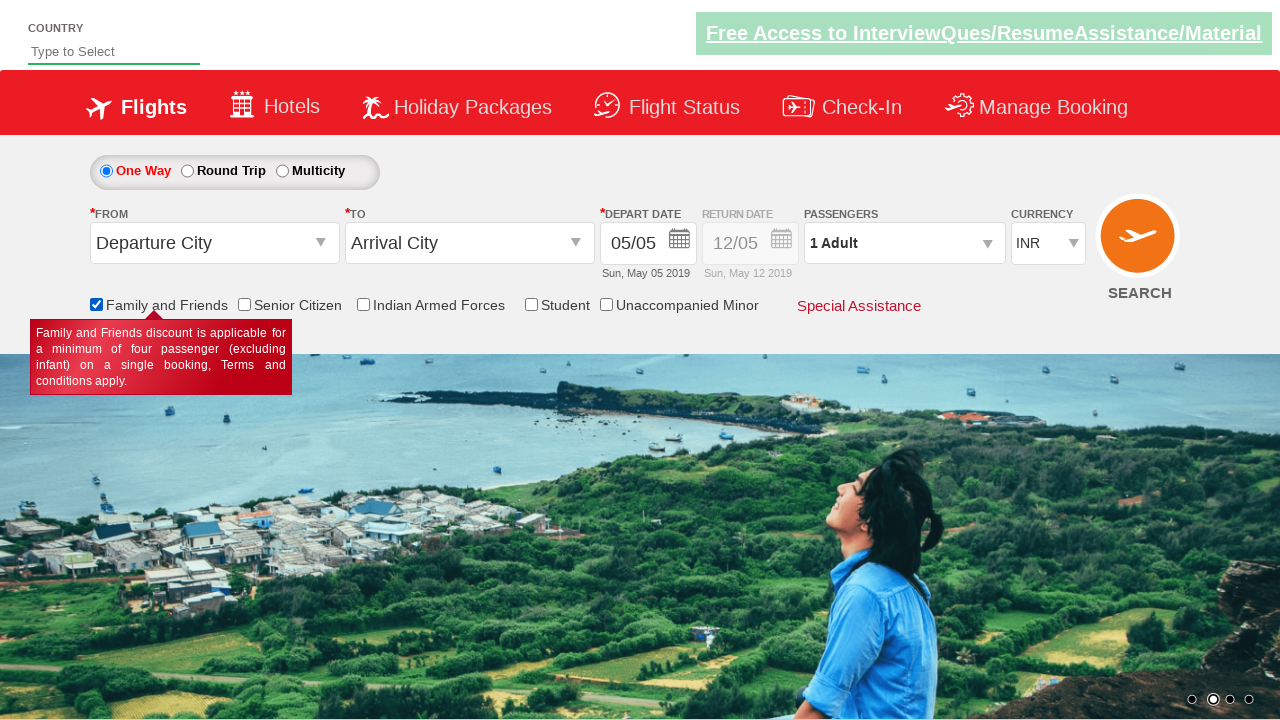

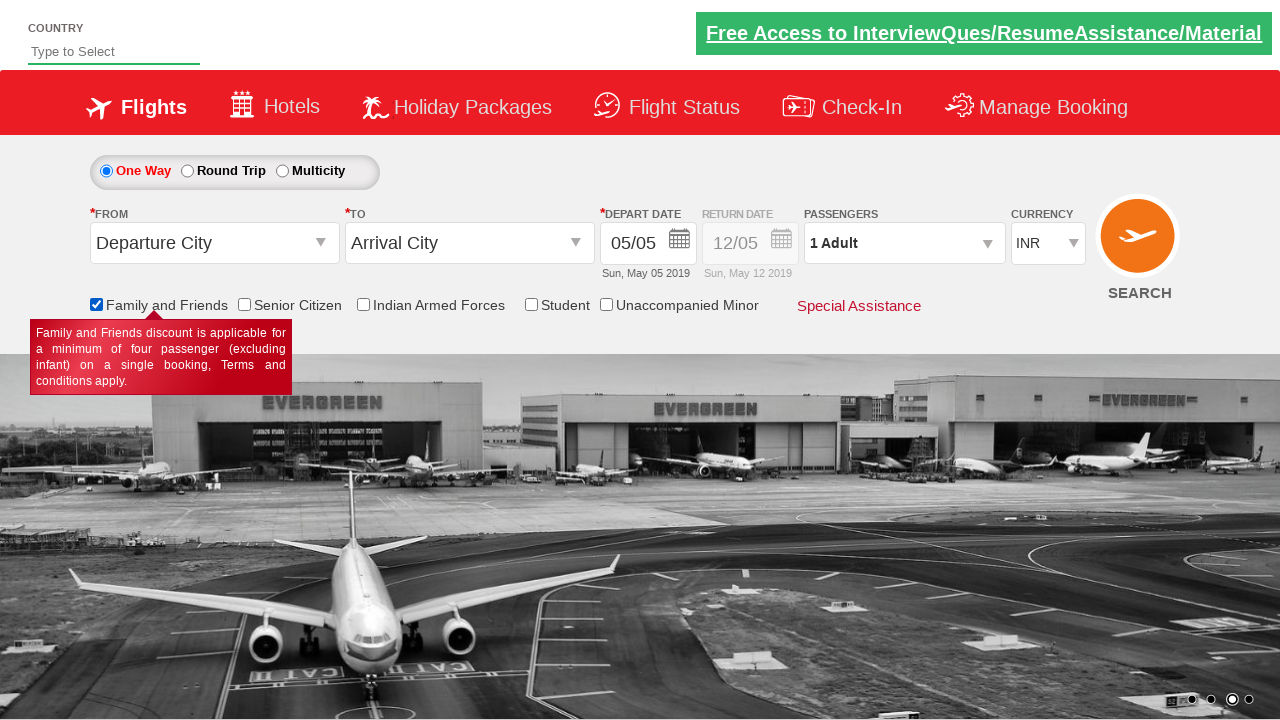